Tests the calculator's addition functionality by entering two numbers and verifying the sum result

Starting URL: https://testpages.eviltester.com/styled/calculator

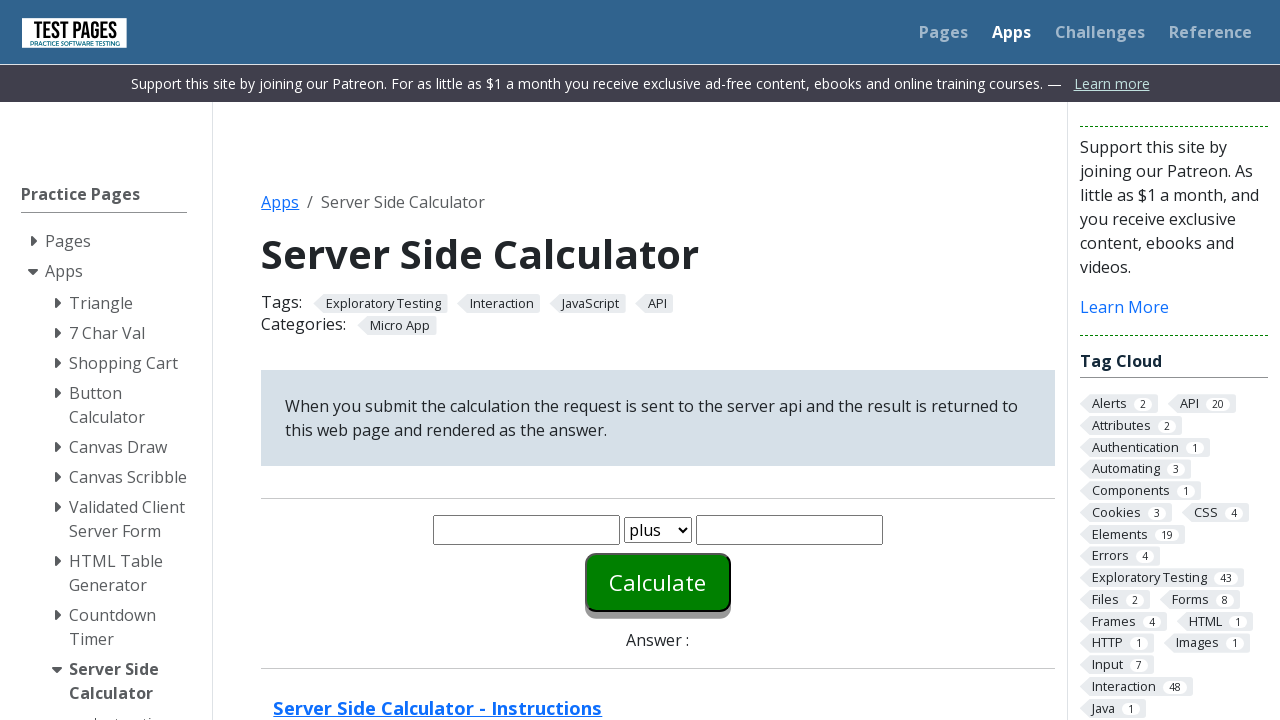

Filled first number input with '6' on #number1
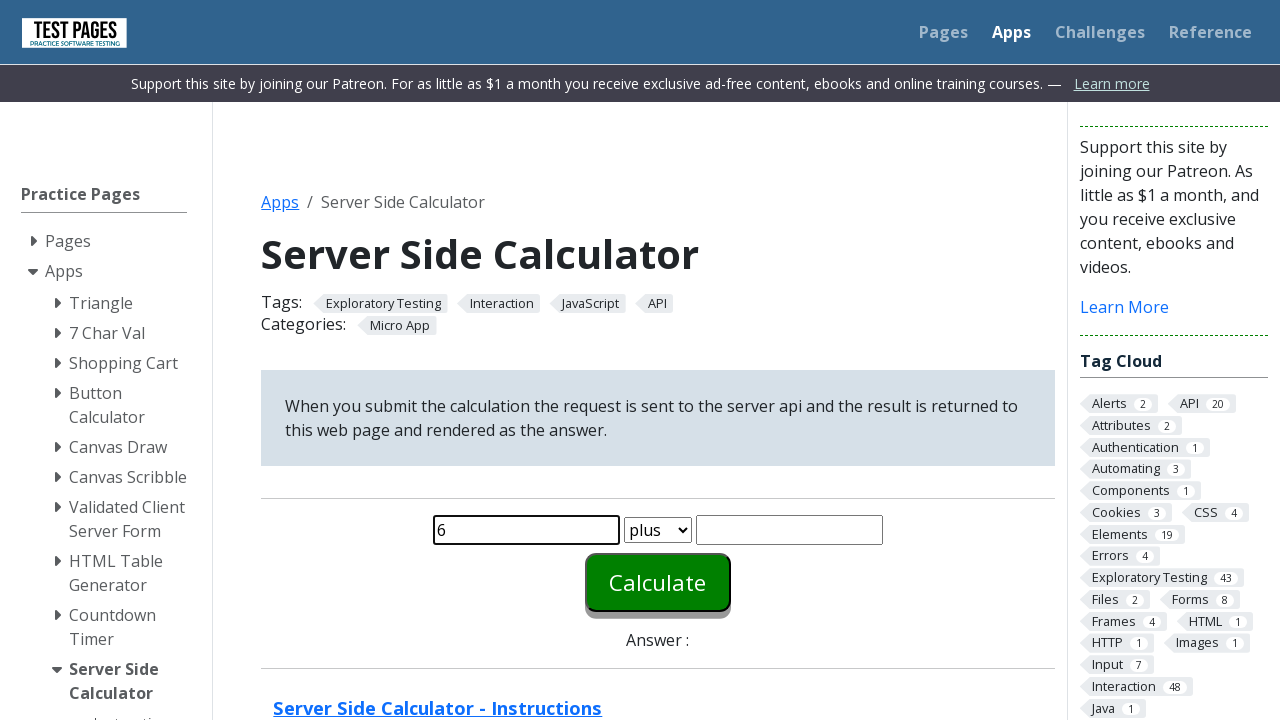

Filled second number input with '2' on #number2
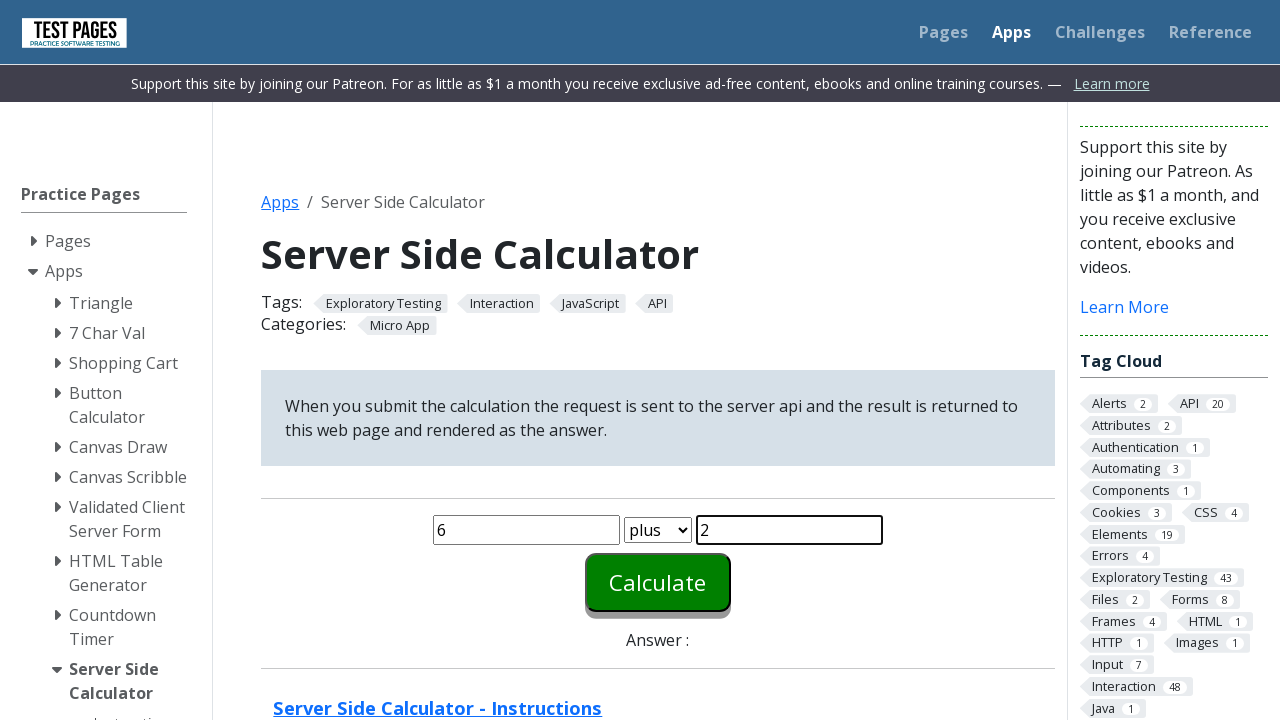

Clicked Calculate button to perform addition at (658, 582) on #calculate
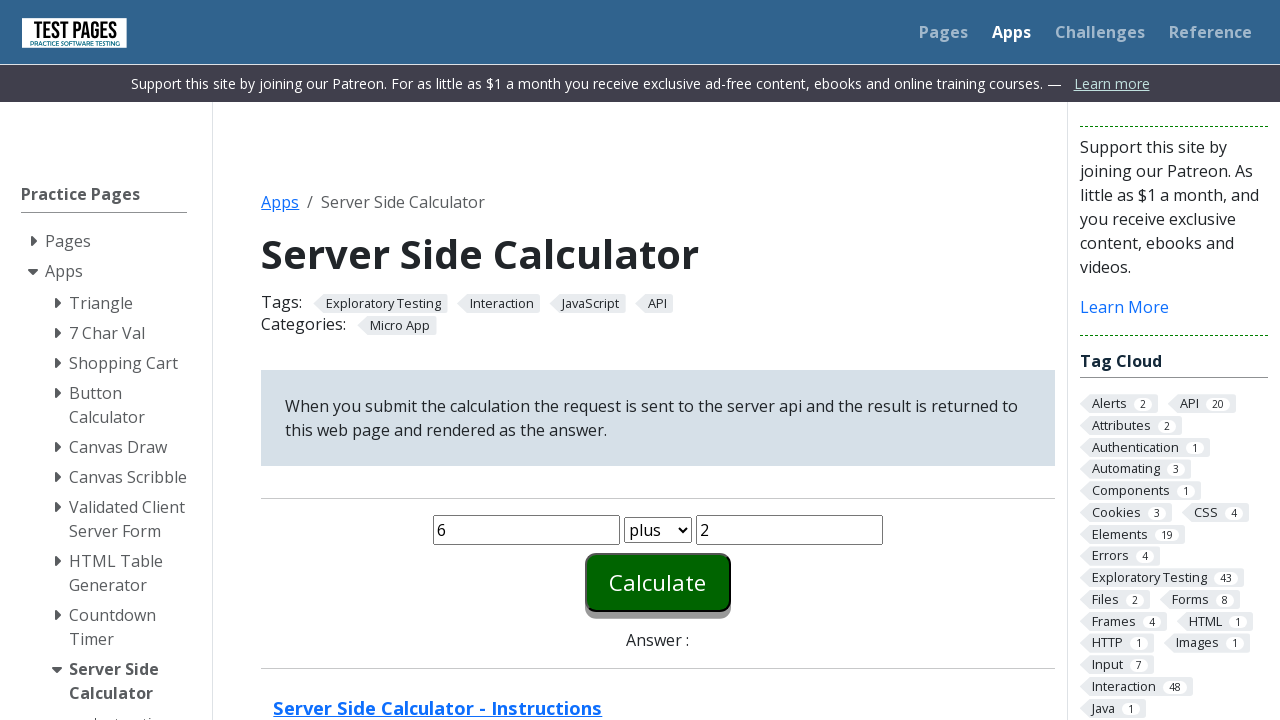

Answer element loaded and is visible
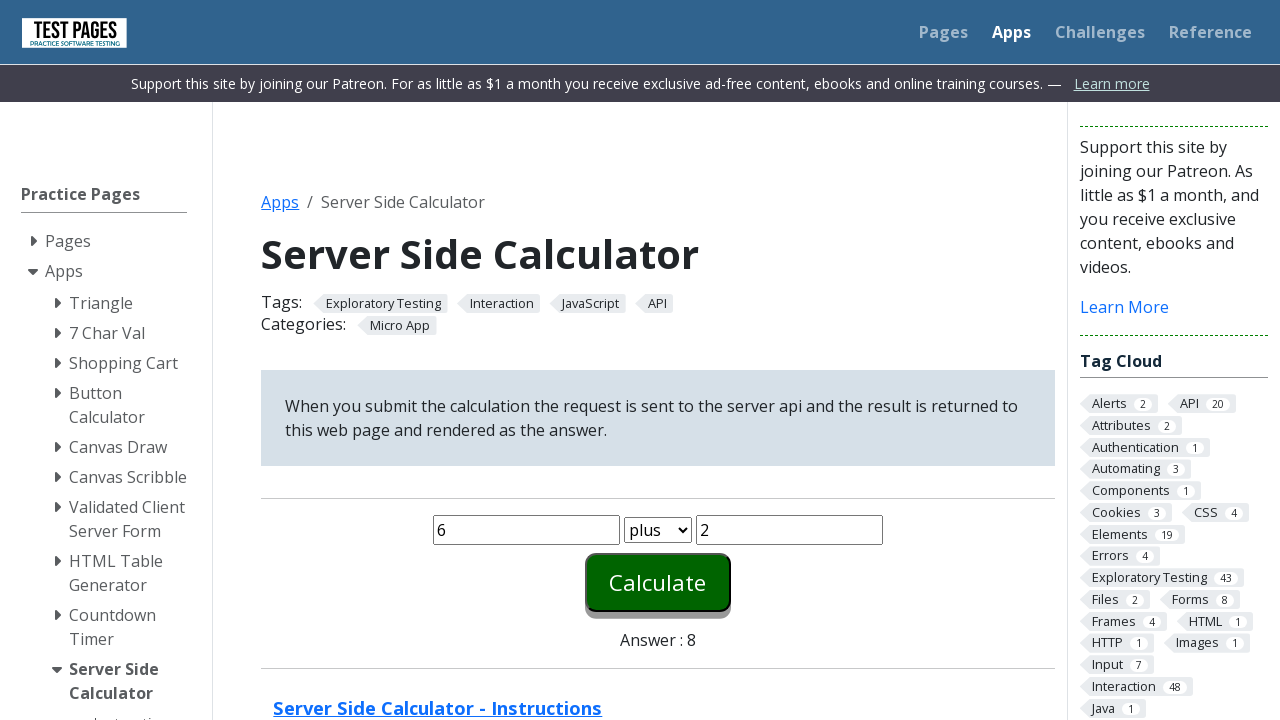

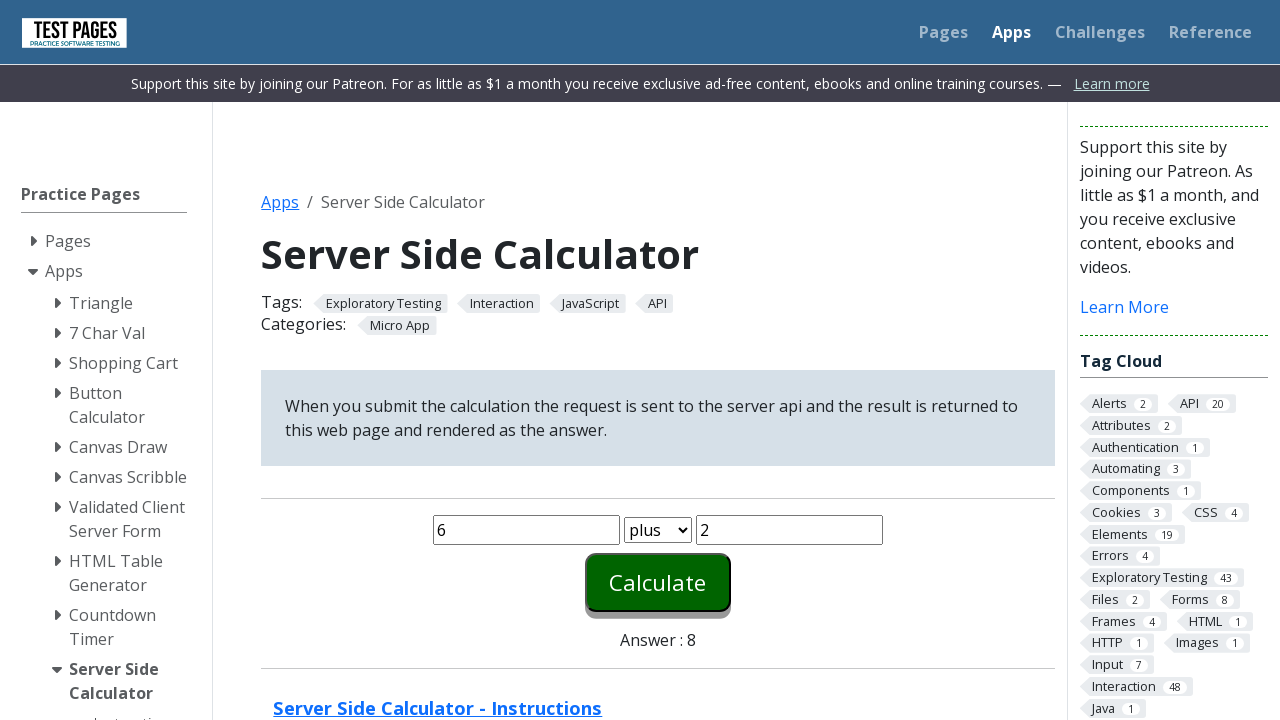